Tests that the complete all checkbox updates its state when individual items are completed or cleared

Starting URL: https://demo.playwright.dev/todomvc

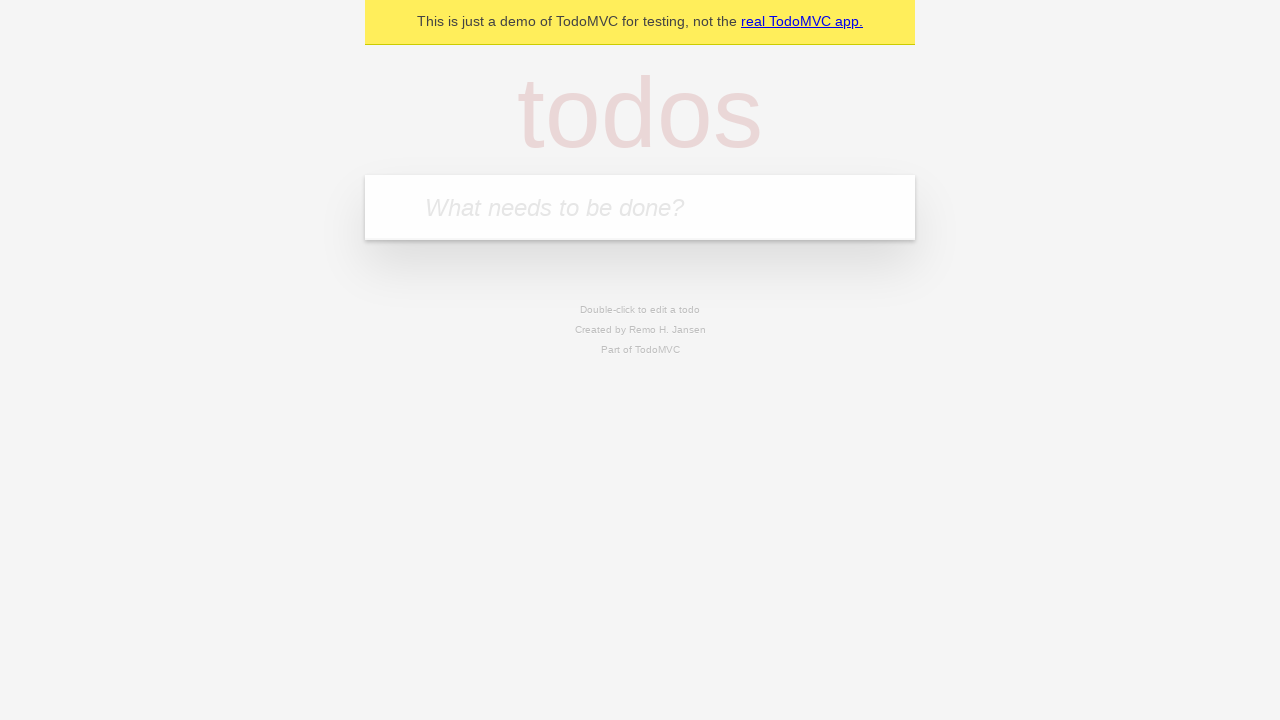

Filled input field with 'buy some cheese' on internal:attr=[placeholder="What needs to be done?"i]
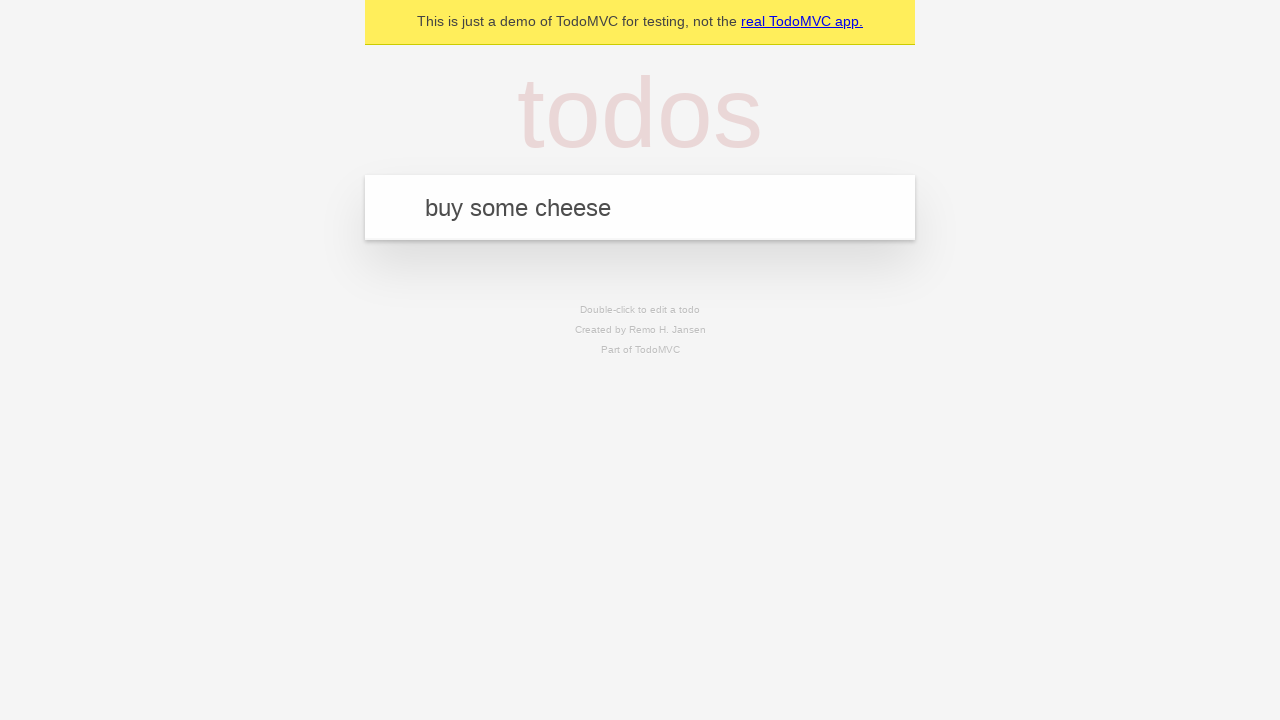

Pressed Enter to create first todo item on internal:attr=[placeholder="What needs to be done?"i]
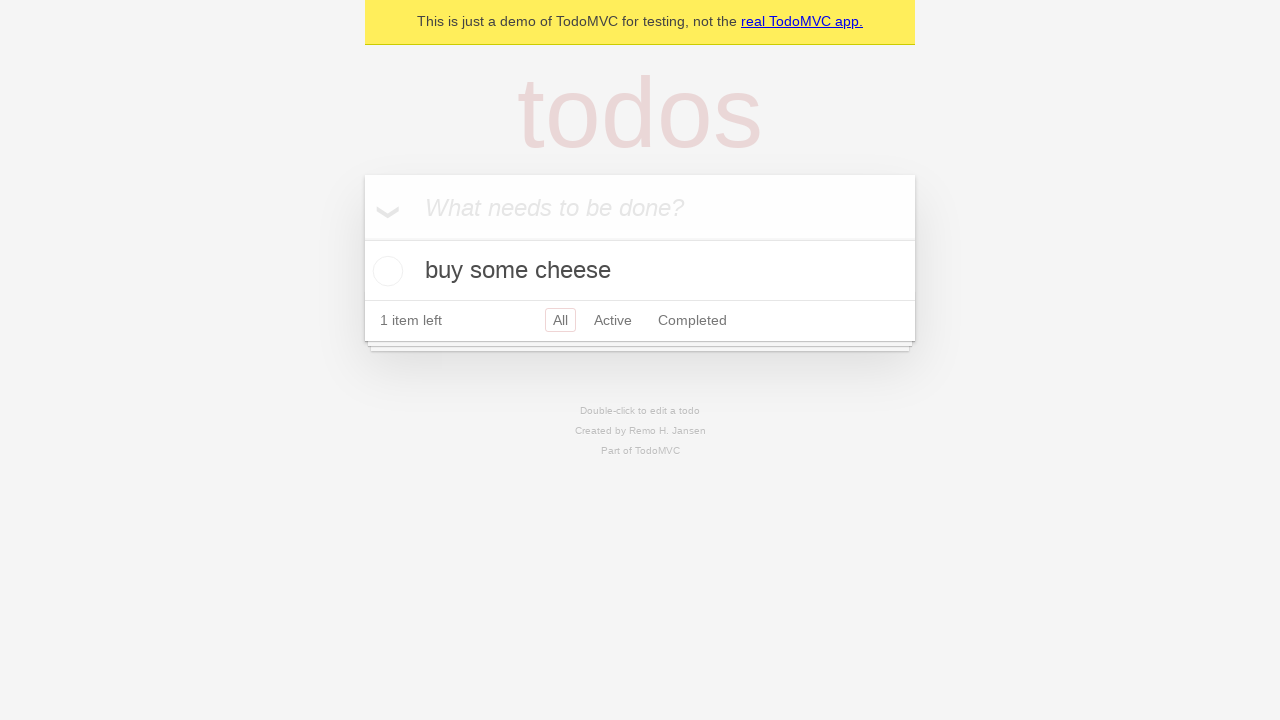

Filled input field with 'feed the cat' on internal:attr=[placeholder="What needs to be done?"i]
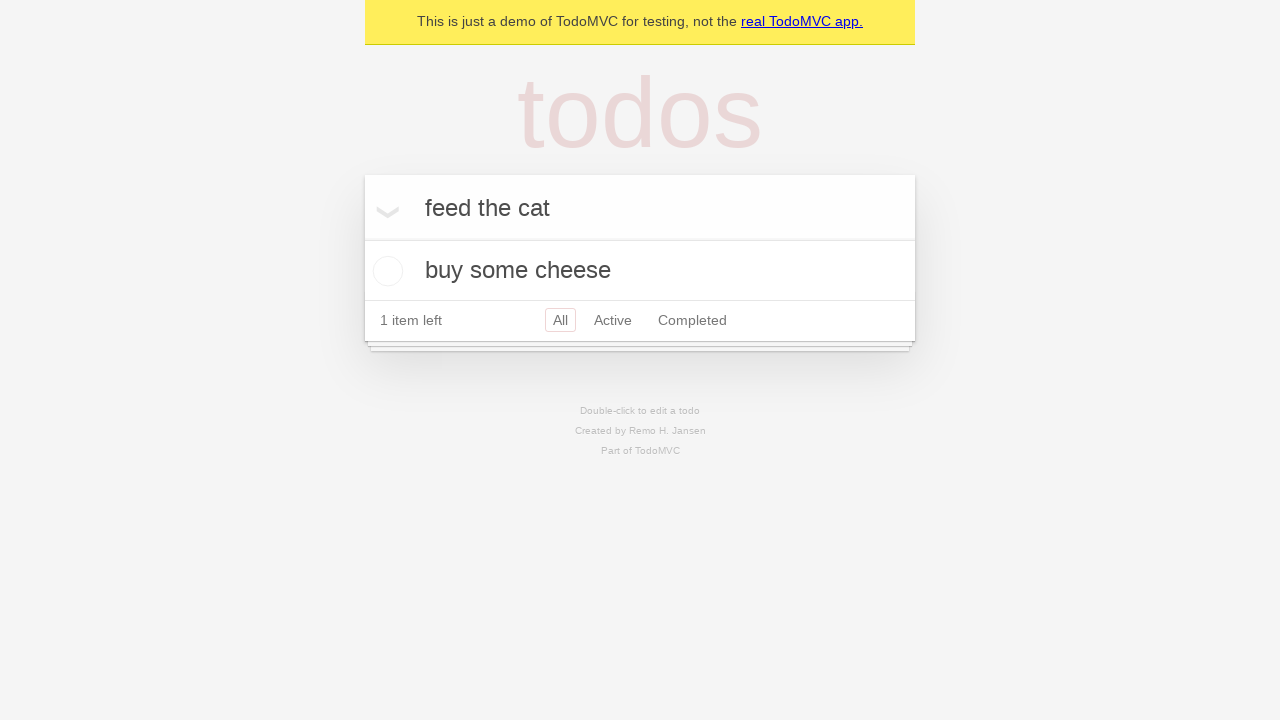

Pressed Enter to create second todo item on internal:attr=[placeholder="What needs to be done?"i]
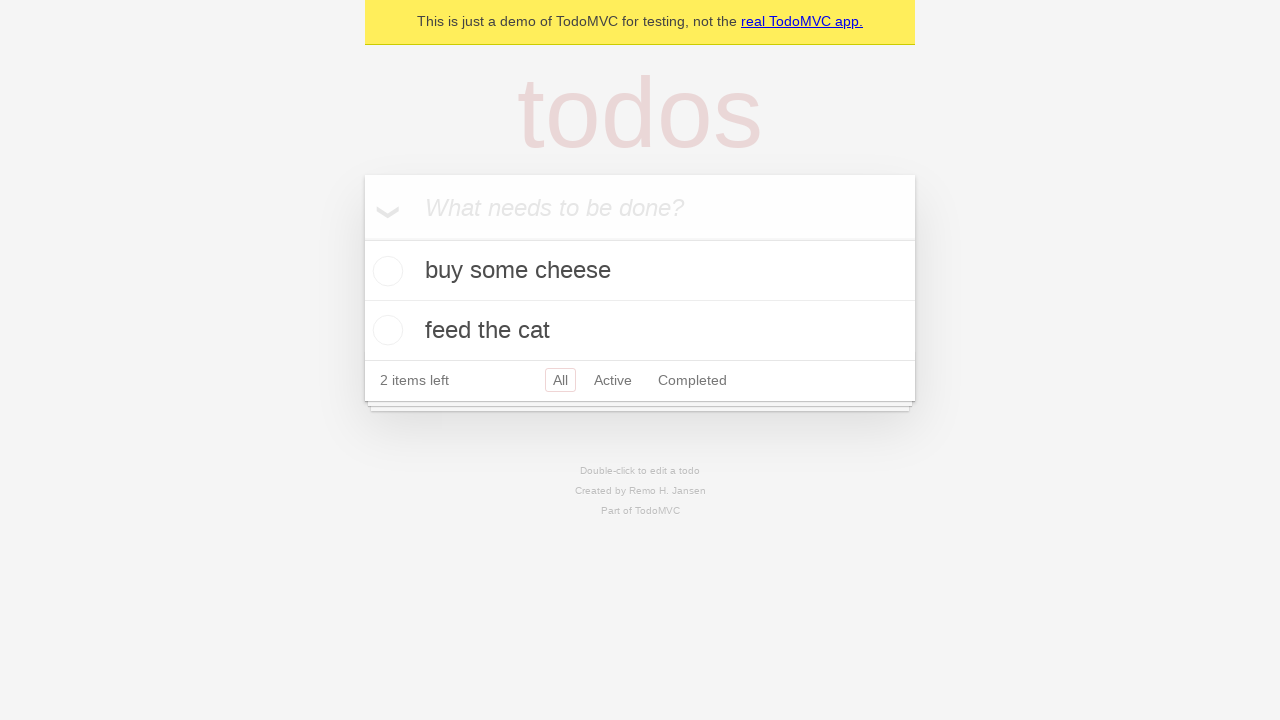

Filled input field with 'book a doctors appointment' on internal:attr=[placeholder="What needs to be done?"i]
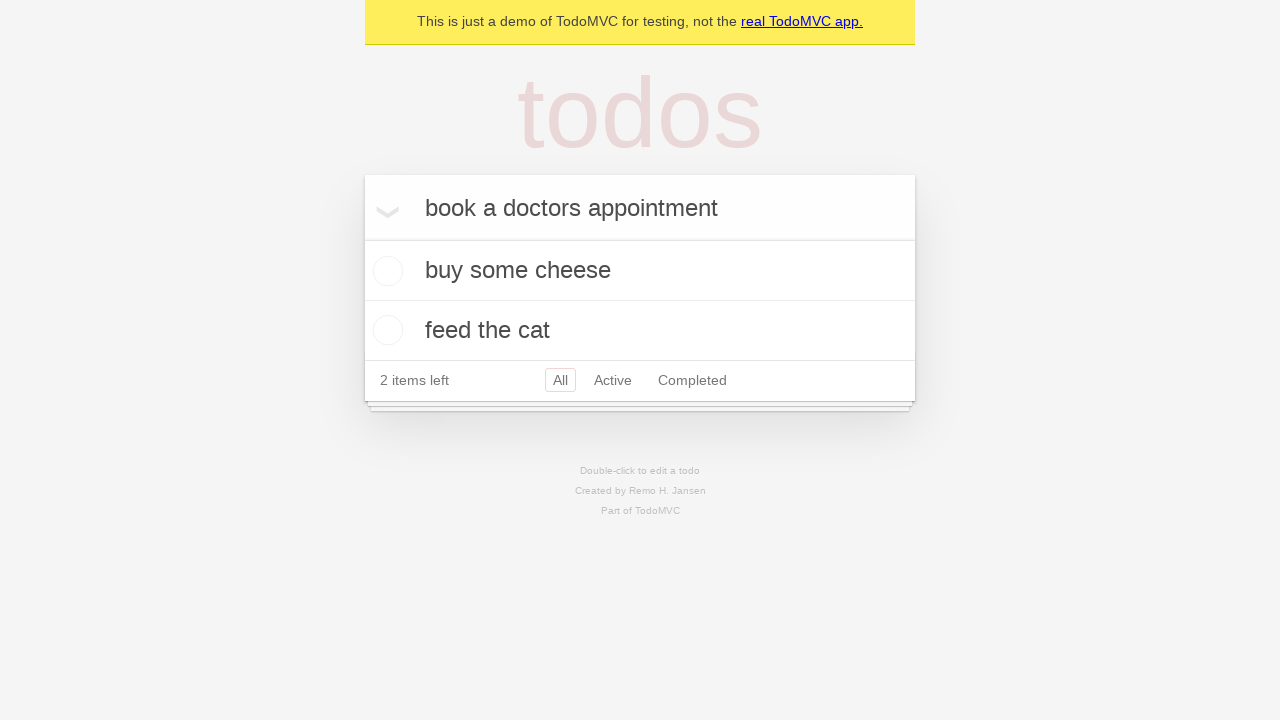

Pressed Enter to create third todo item on internal:attr=[placeholder="What needs to be done?"i]
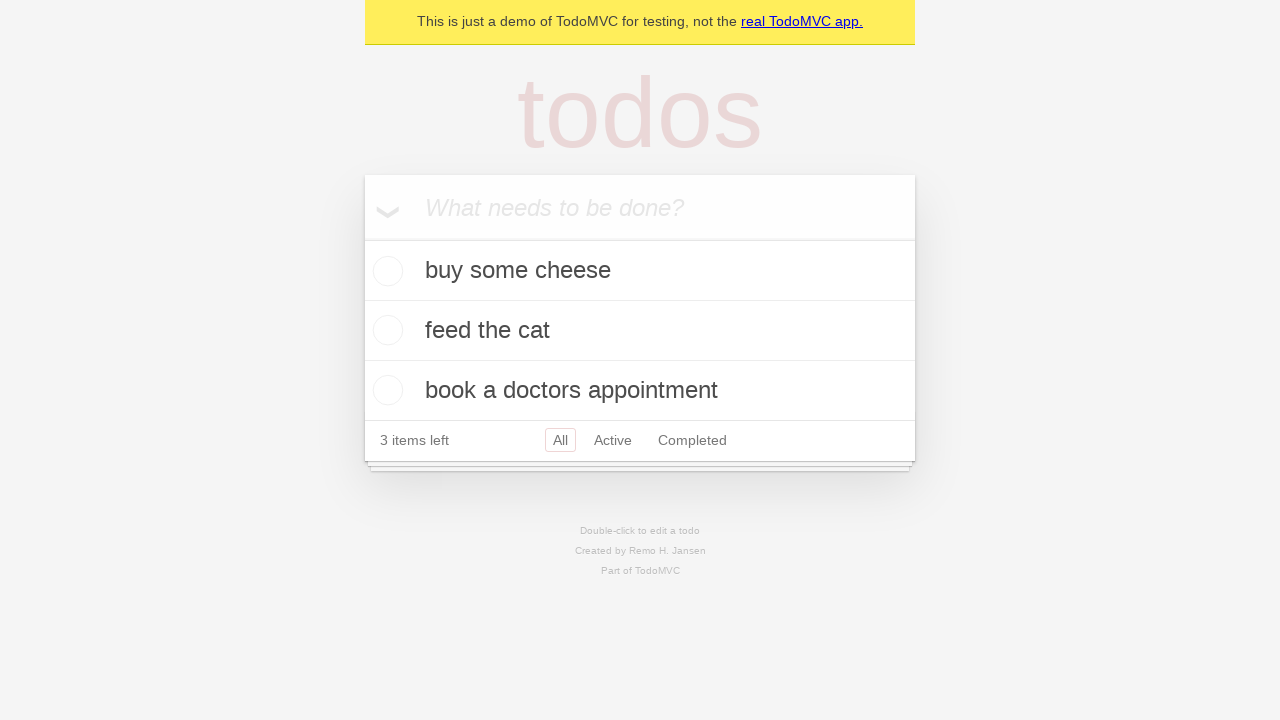

Checked 'Mark all as complete' checkbox to complete all items at (362, 238) on internal:label="Mark all as complete"i
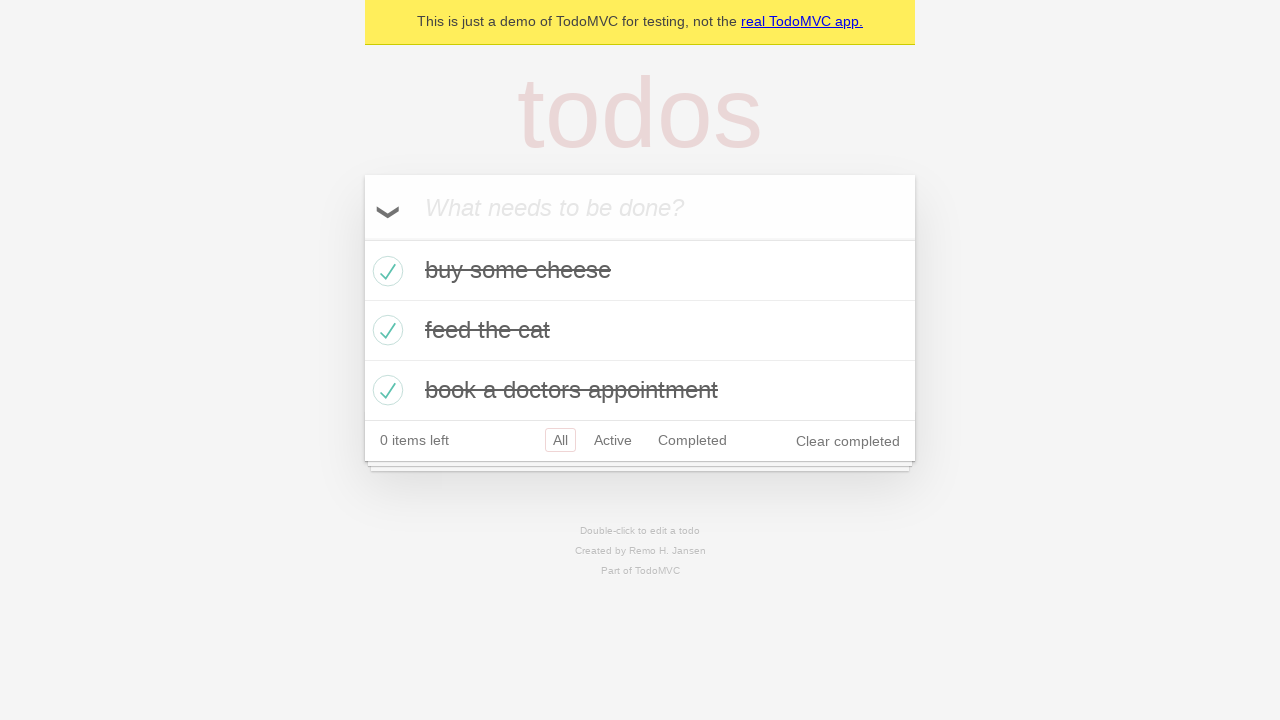

Unchecked the first todo item checkbox at (385, 271) on internal:testid=[data-testid="todo-item"s] >> nth=0 >> internal:role=checkbox
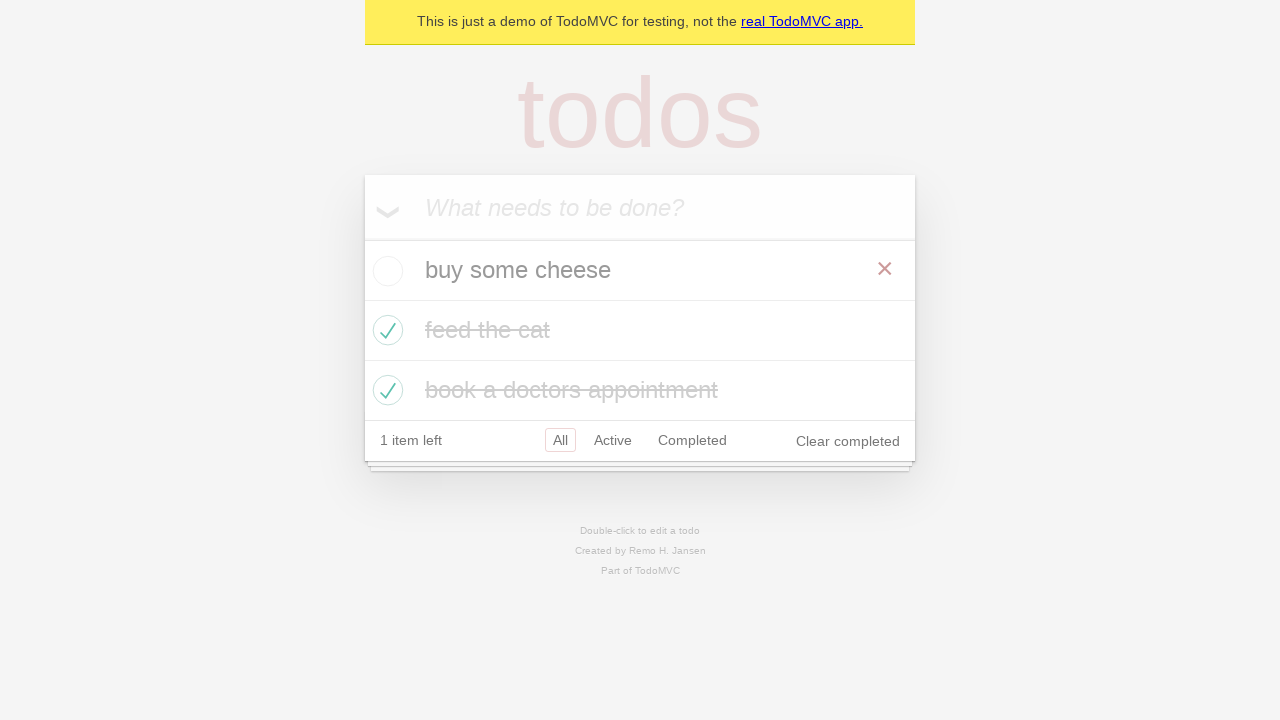

Checked the first todo item checkbox again at (385, 271) on internal:testid=[data-testid="todo-item"s] >> nth=0 >> internal:role=checkbox
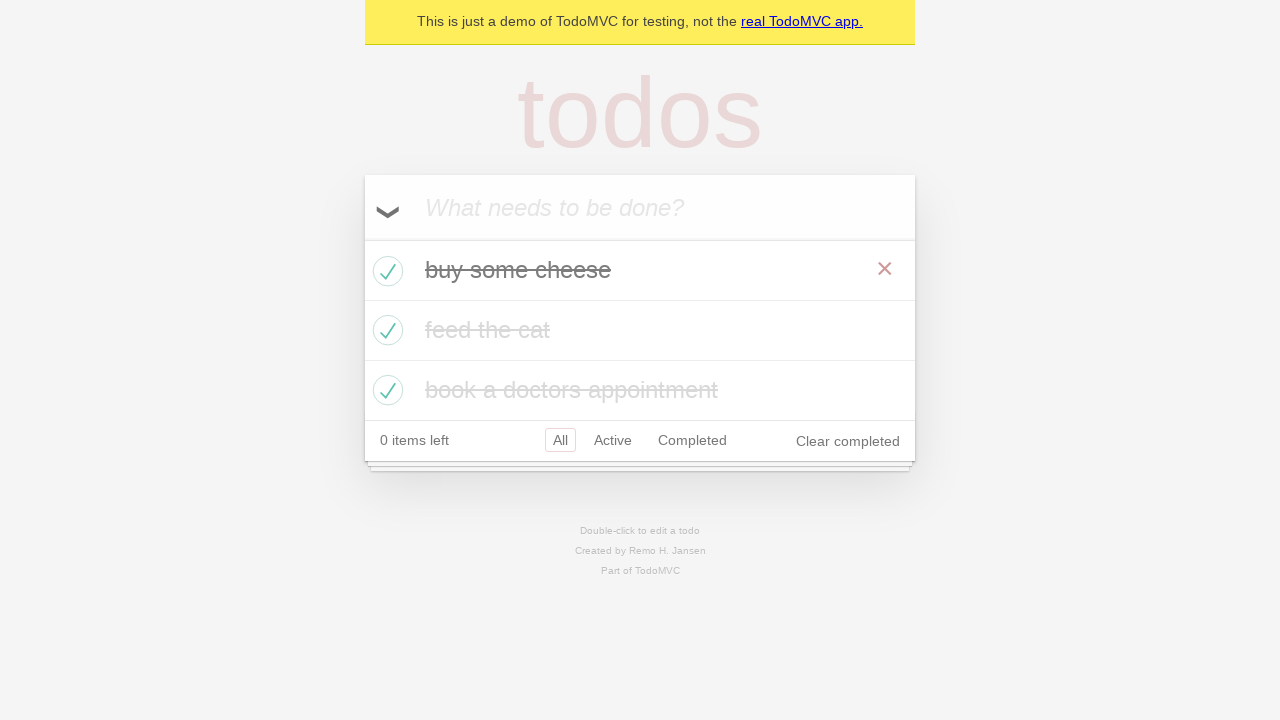

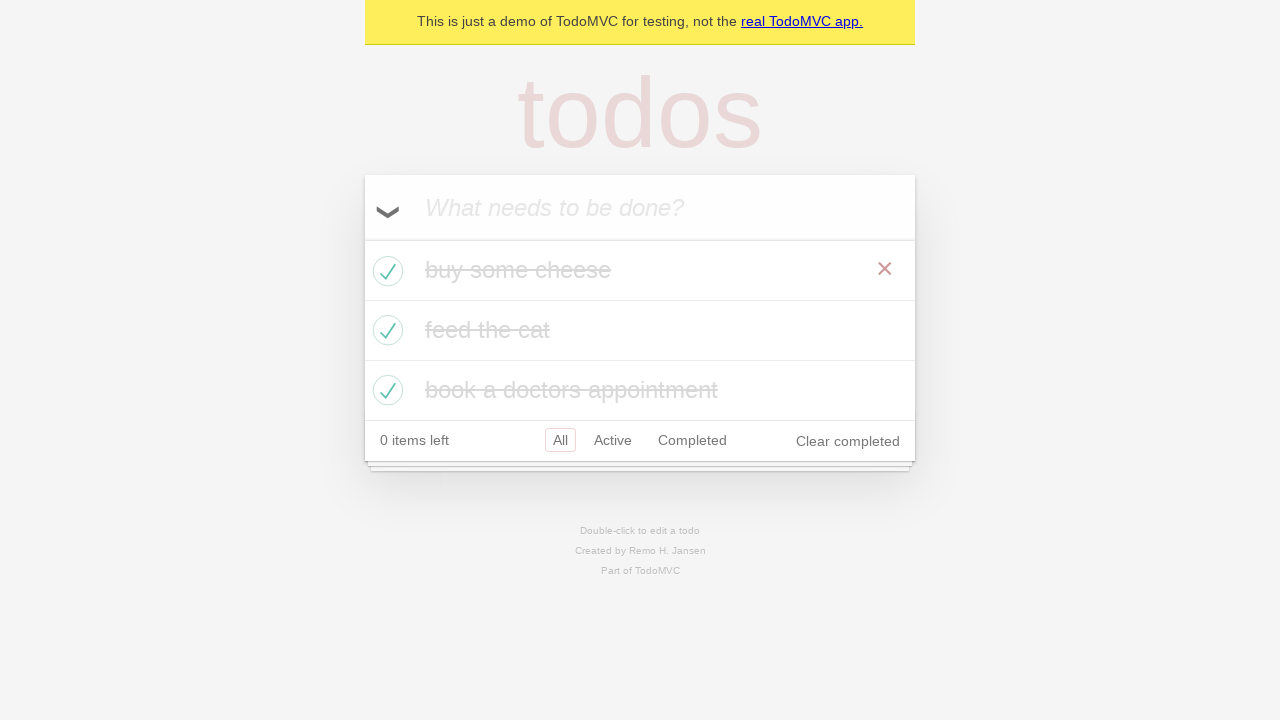